Tests checkbox functionality by toggling the state of all checkboxes on the page and verifying the state changes

Starting URL: http://the-internet.herokuapp.com/checkboxes

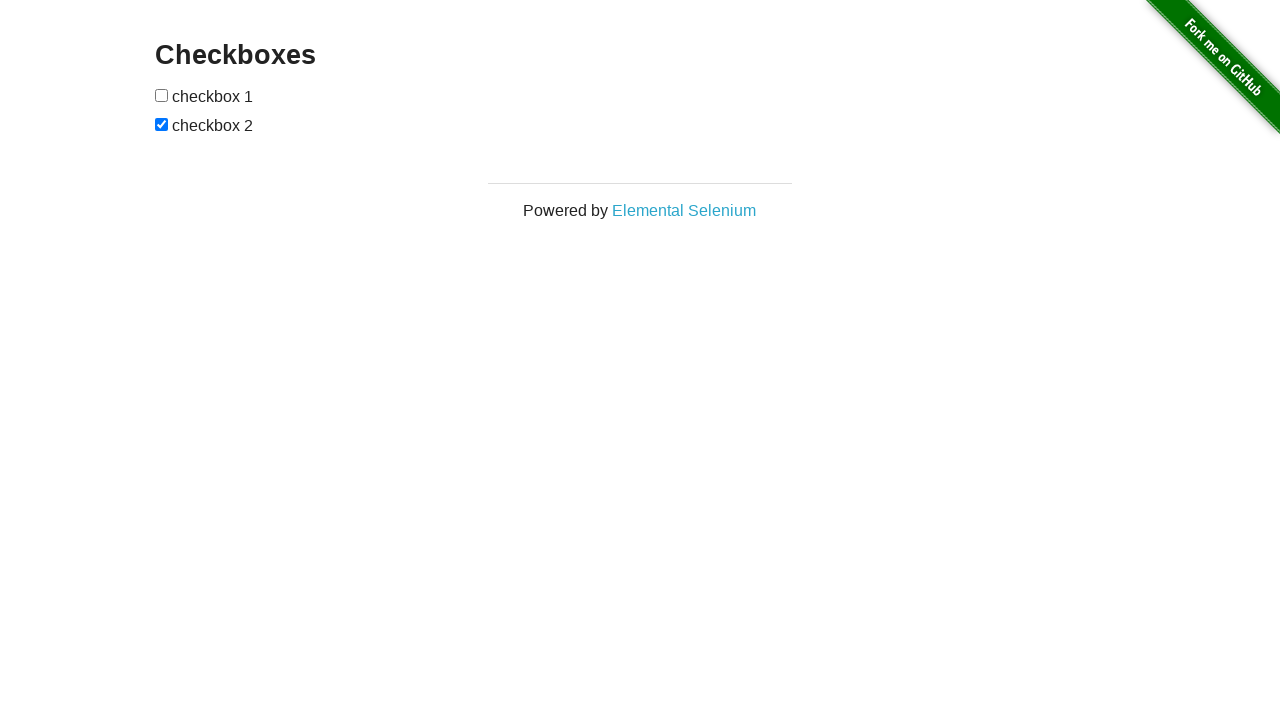

Navigated to checkboxes page
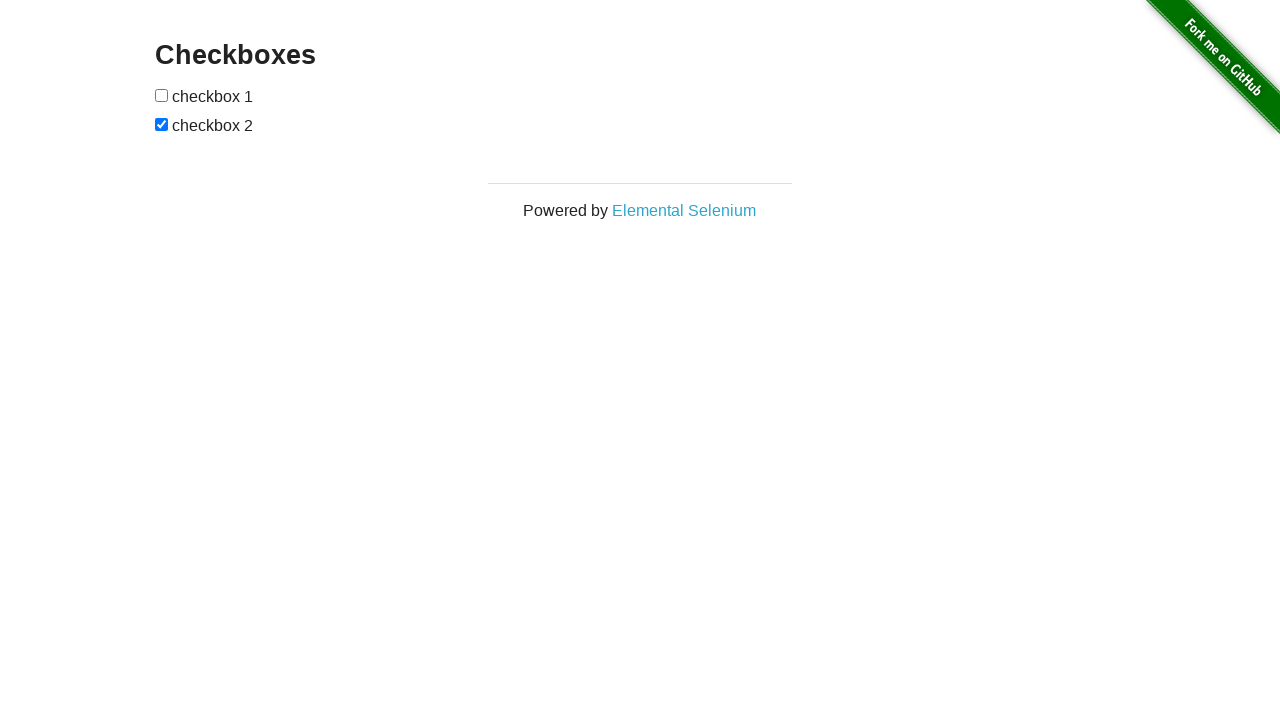

Located all checkboxes on the page
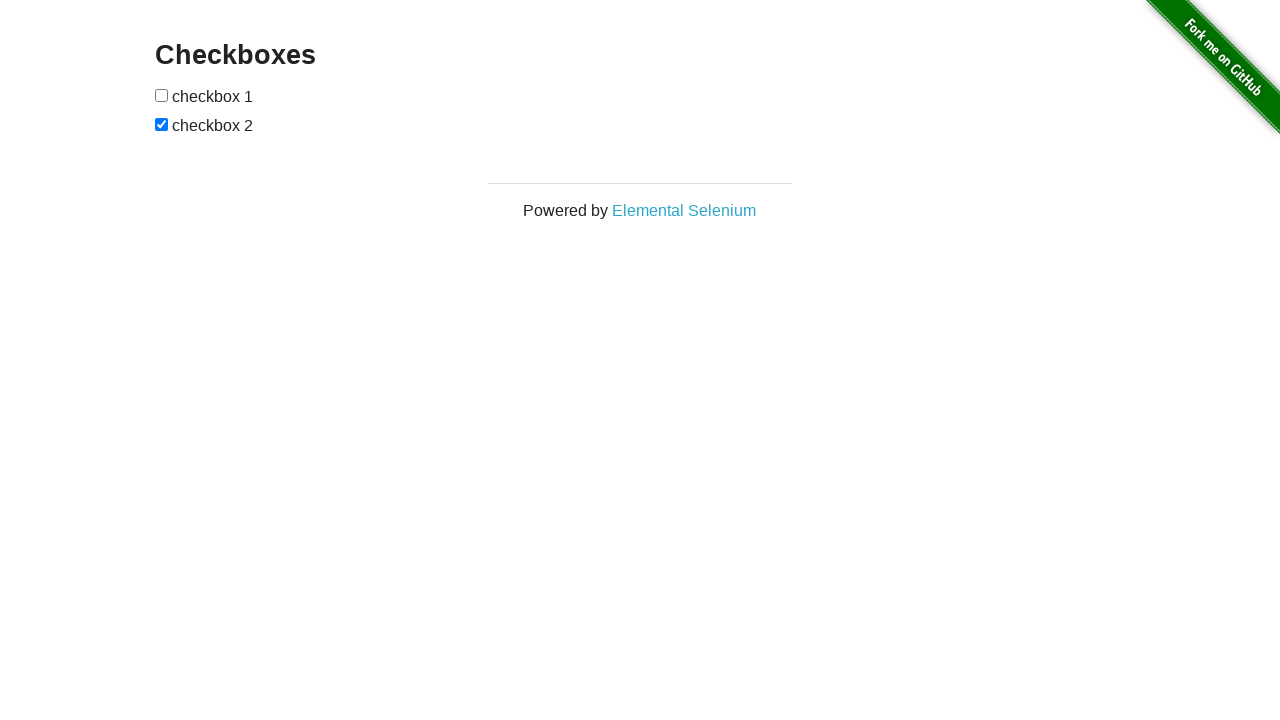

Retrieved initial checkbox state: False
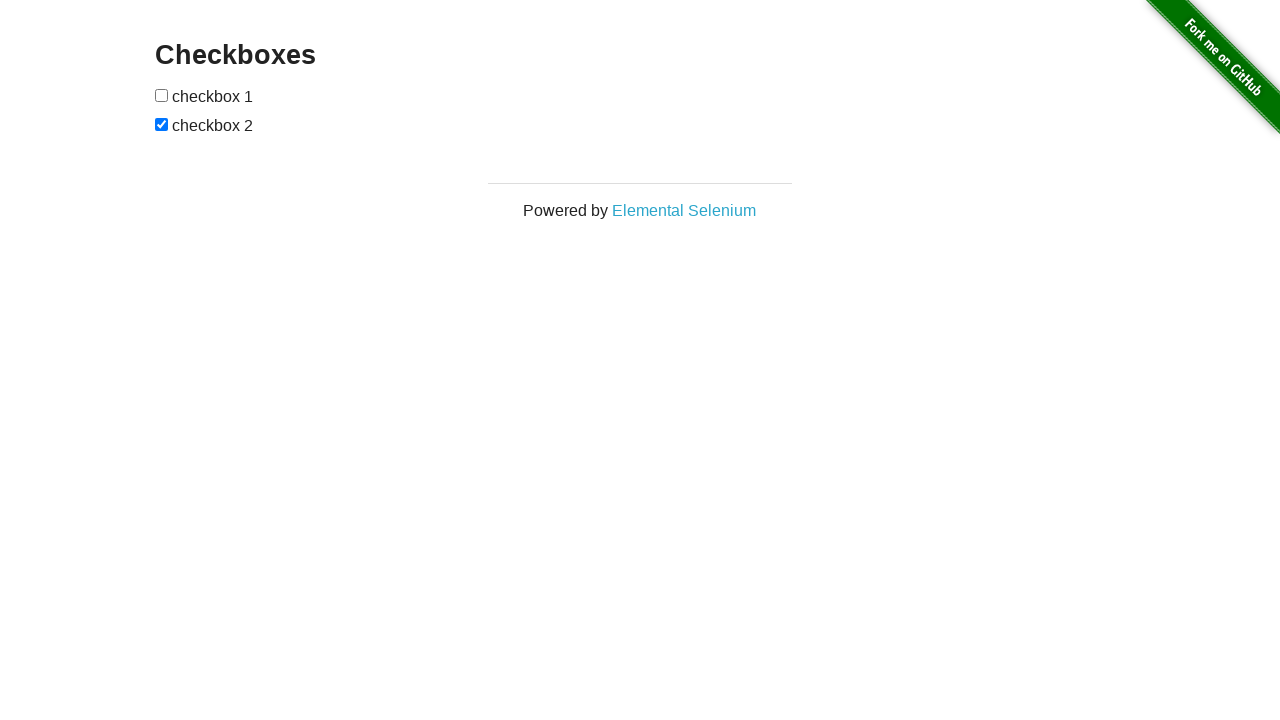

Clicked checkbox to toggle state at (162, 95) on #checkboxes input[type='checkbox'] >> nth=0
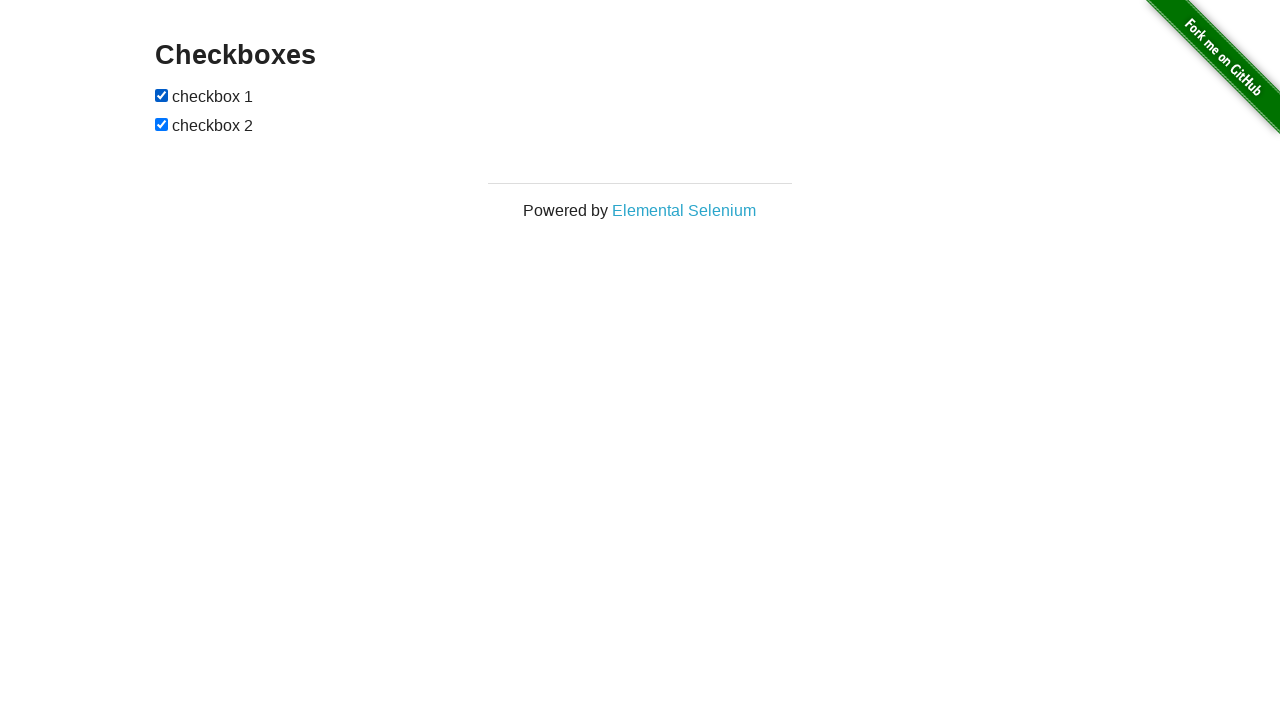

Retrieved new checkbox state: True
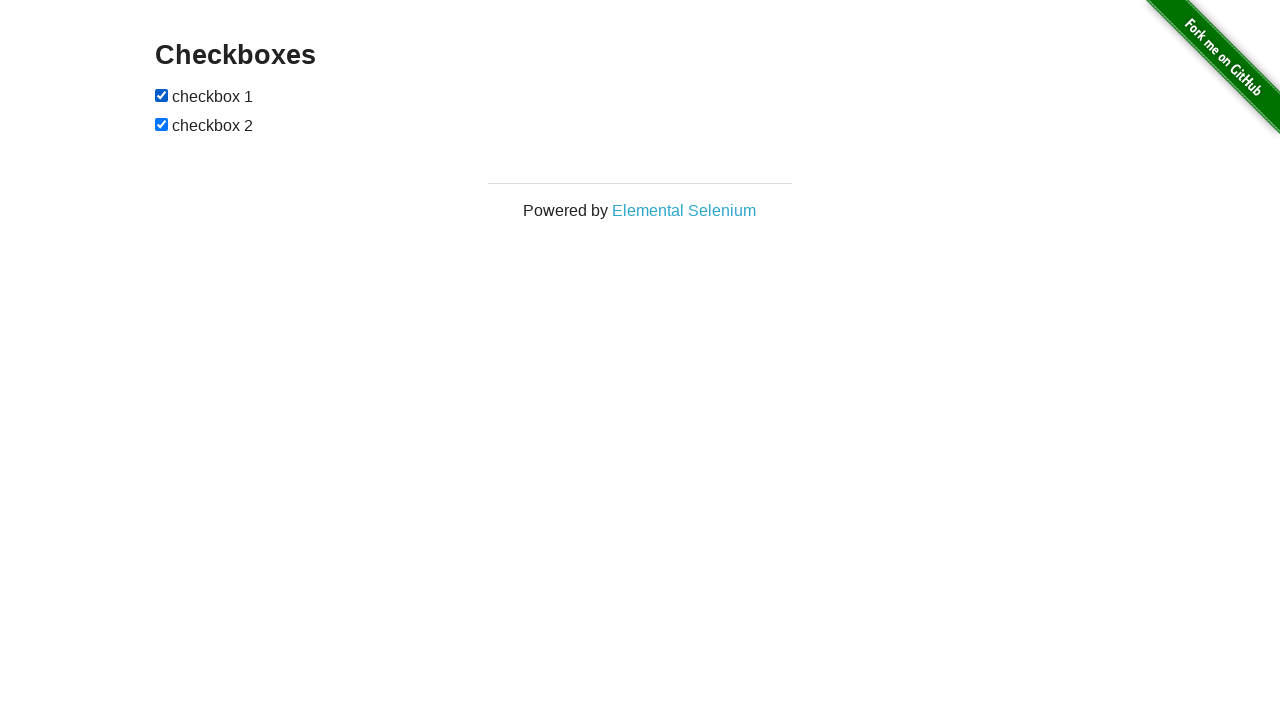

Verified checkbox state changed successfully
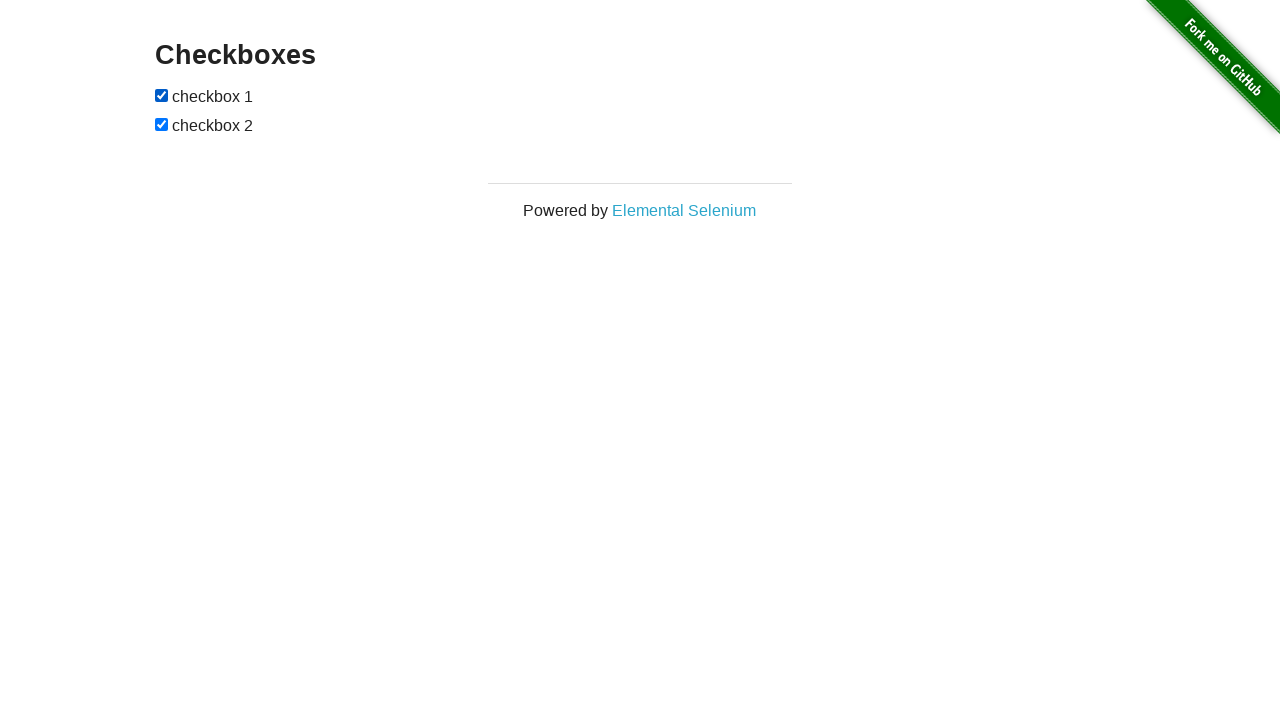

Retrieved initial checkbox state: True
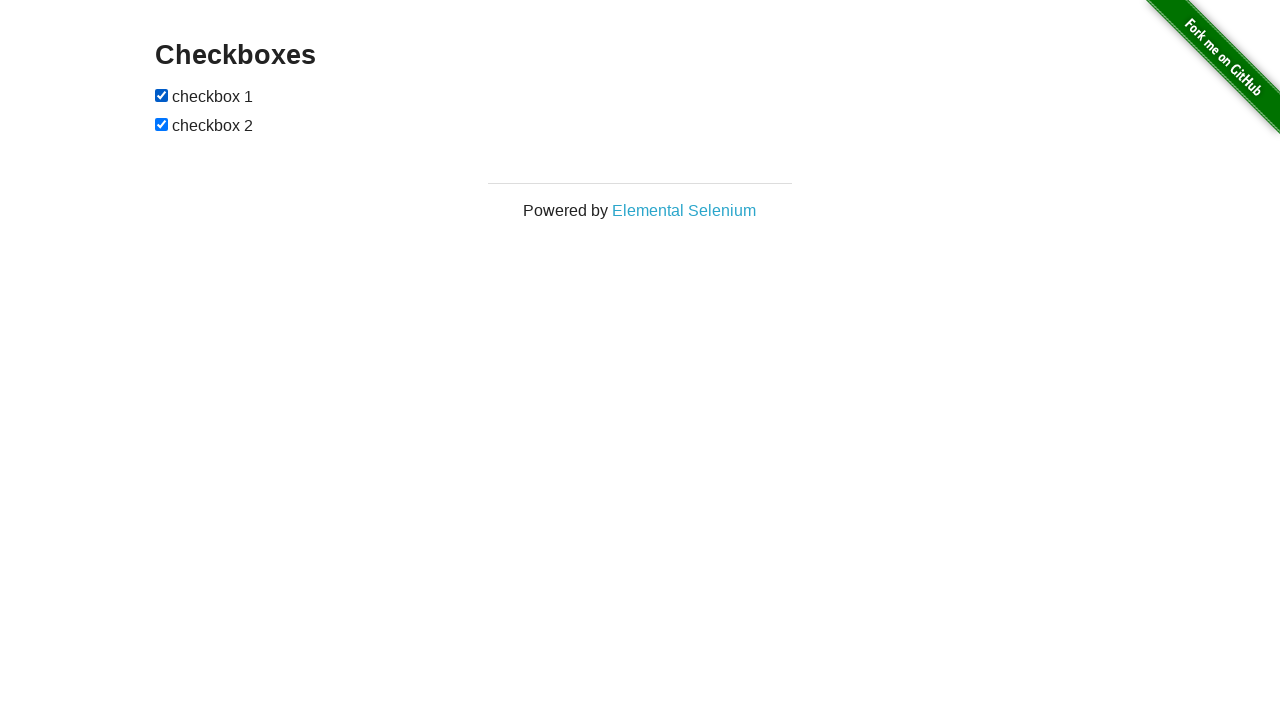

Clicked checkbox to toggle state at (162, 124) on #checkboxes input[type='checkbox'] >> nth=1
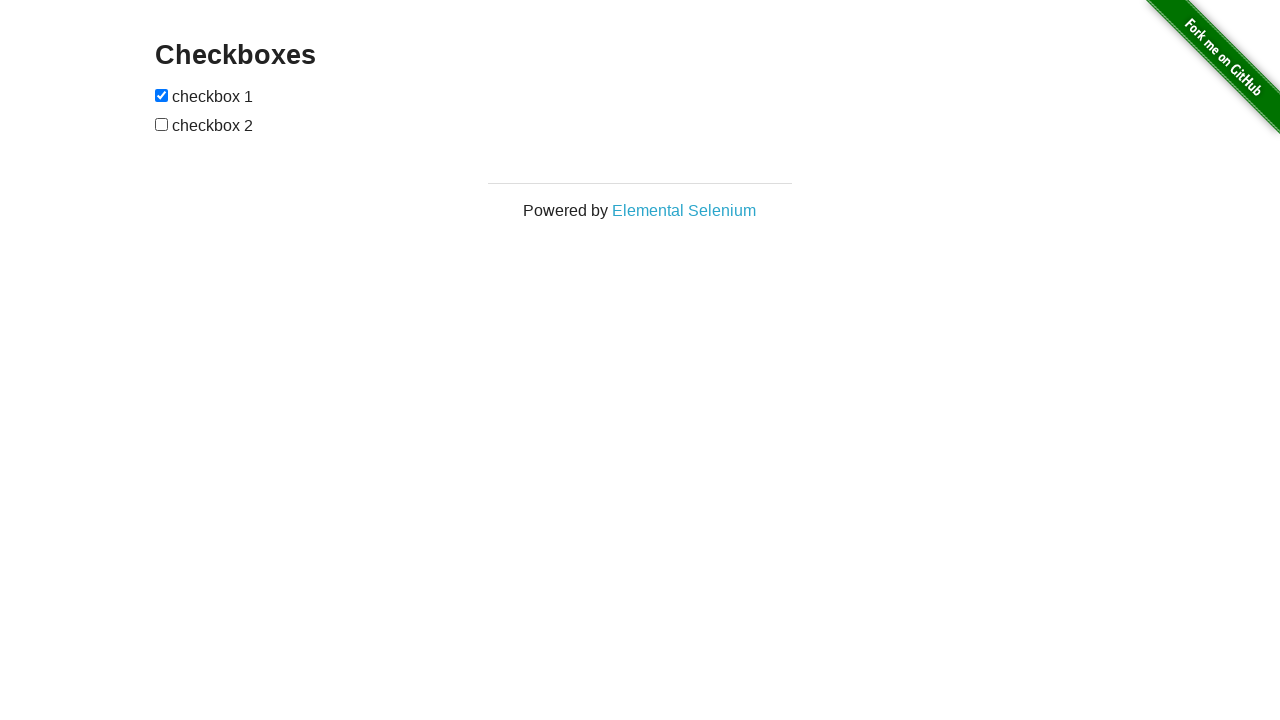

Retrieved new checkbox state: False
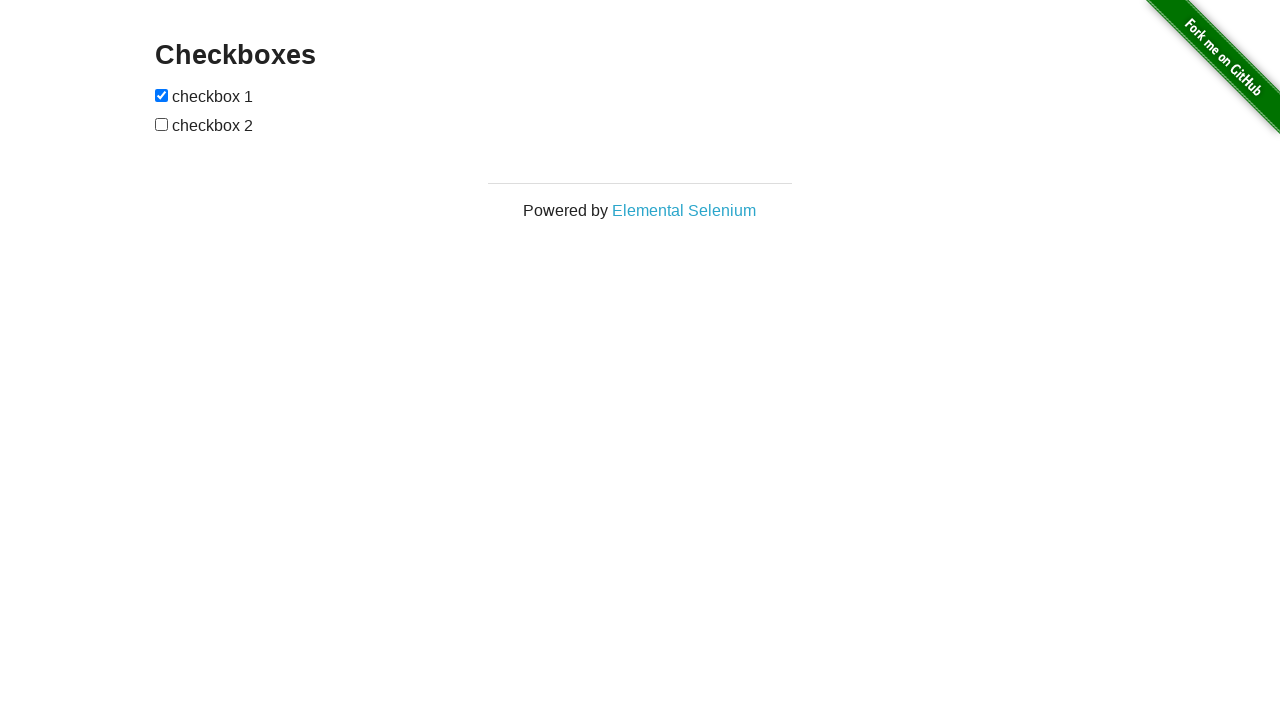

Verified checkbox state changed successfully
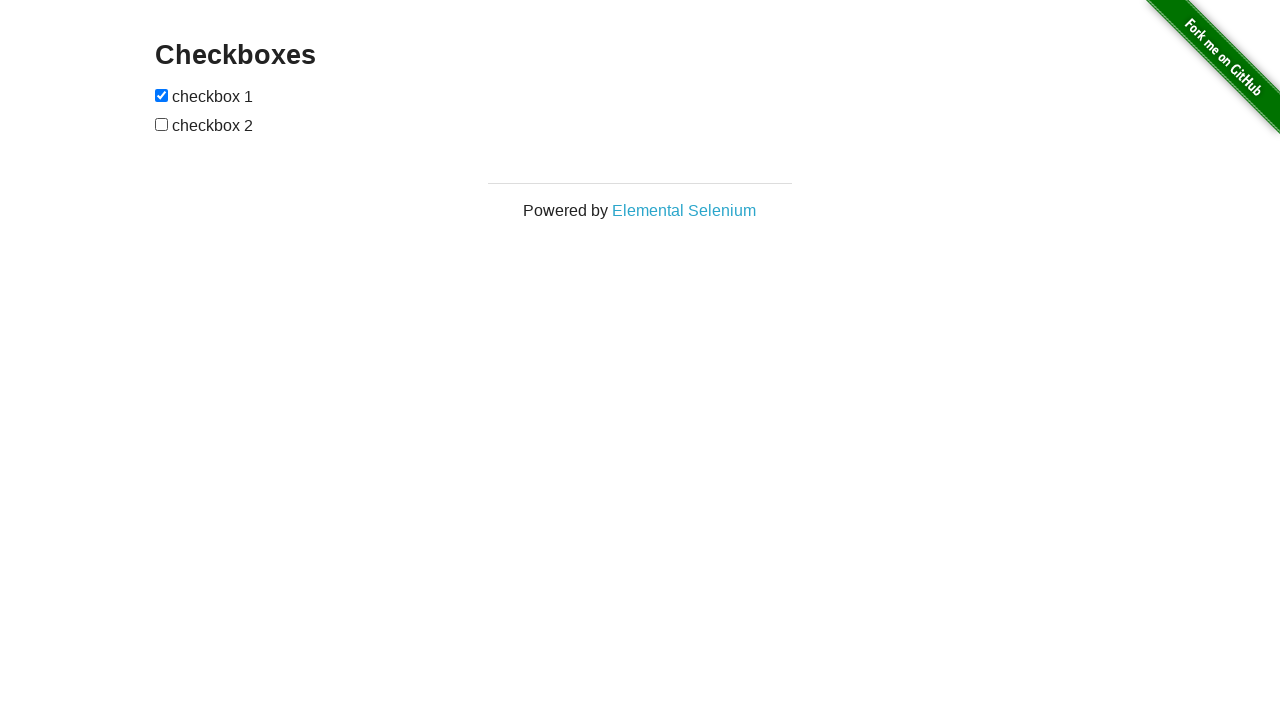

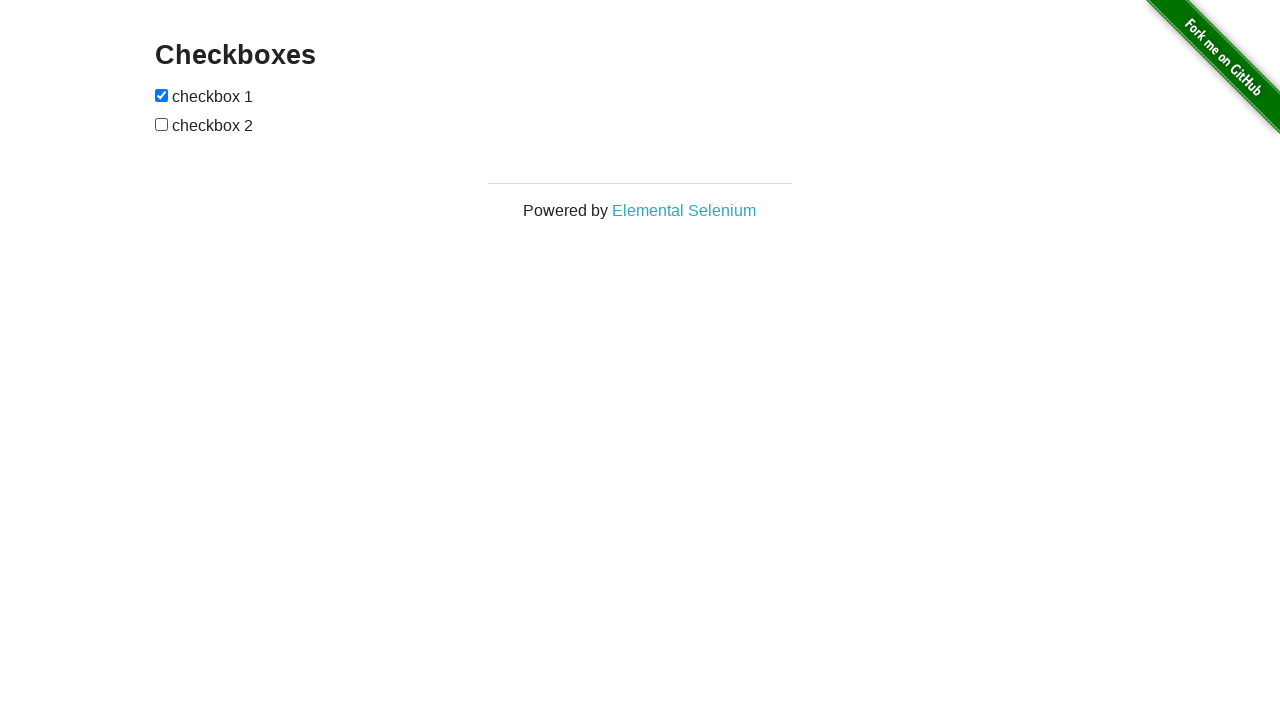